Tests the job posting workflow by navigating to the job posting form, filling in job details (email, title, location, description, company name), previewing and submitting the listing, then verifying the jobs page.

Starting URL: https://alchemy.hguy.co/jobs

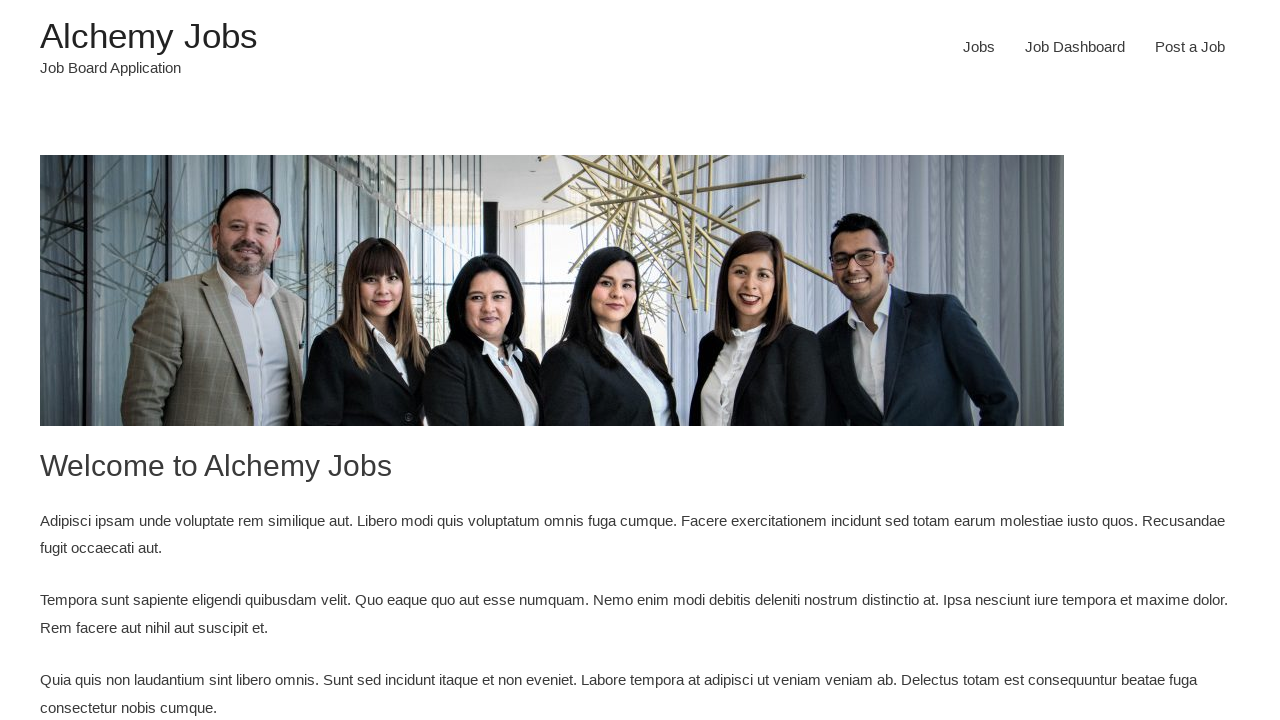

Clicked 'Post a Job' link to navigate to job posting form at (1190, 47) on text=Post a Job
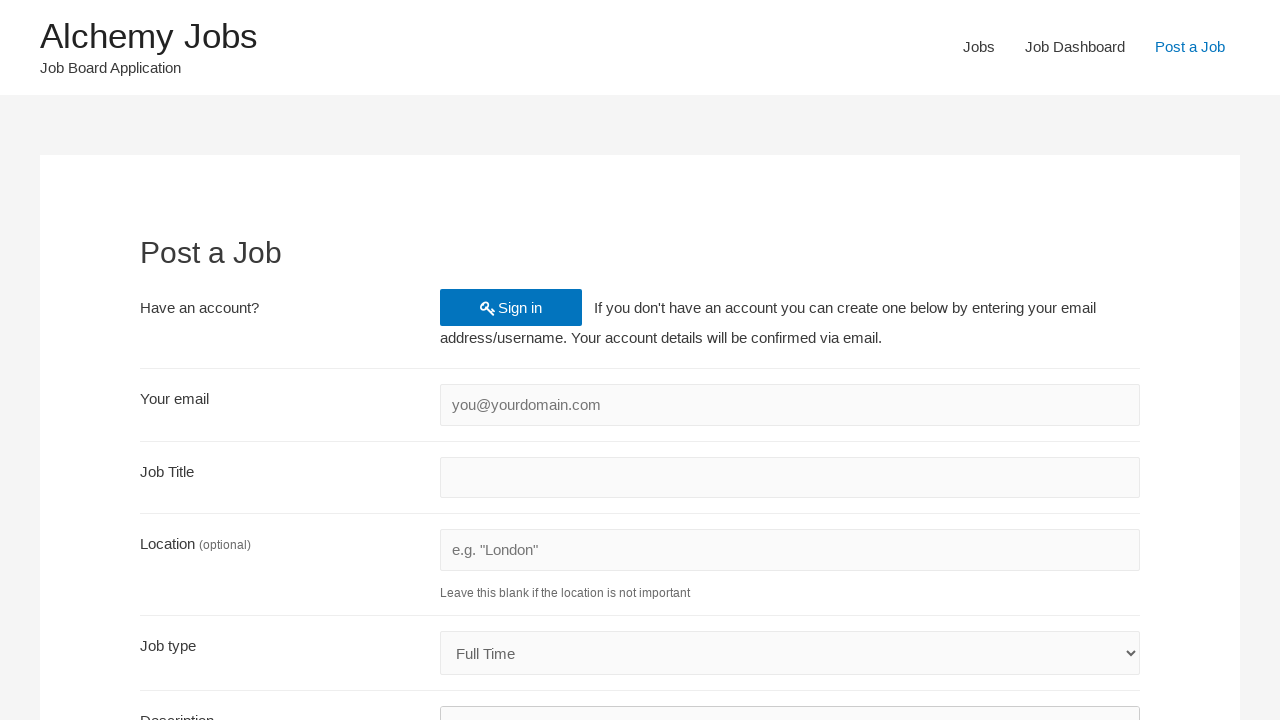

Filled email field with 'Marcus@gmail.com' on input[type='text']:first-of-type
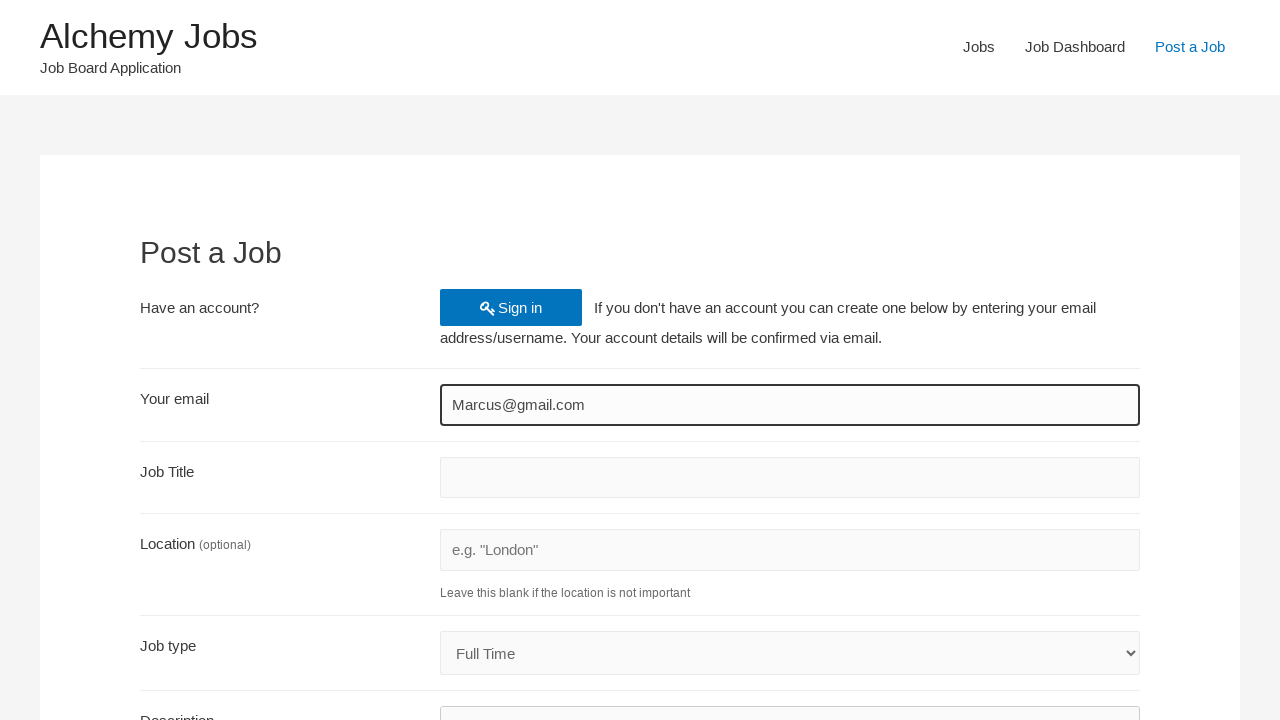

Filled job title field with 'Senior Software Engineer' on #job_title
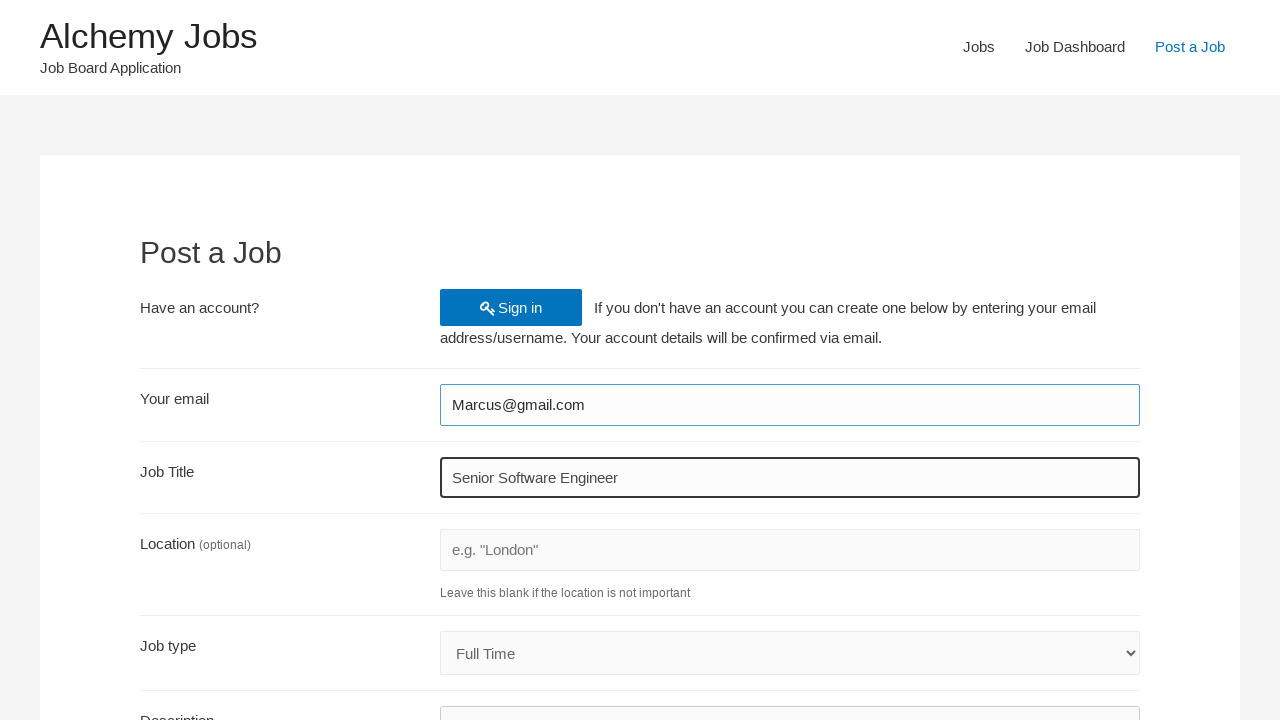

Filled job location field with 'Bangalore' on #job_location
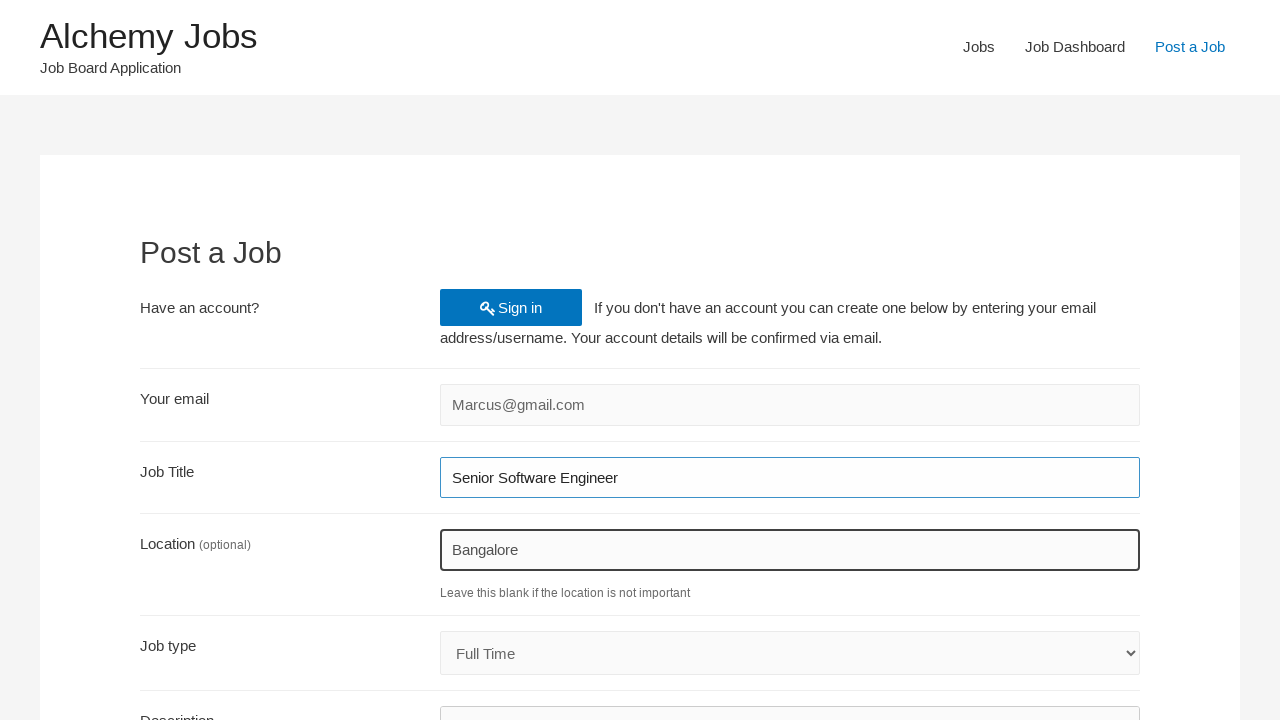

Filled job description field via iframe with job details on #job_description_ifr >> internal:control=enter-frame >> body
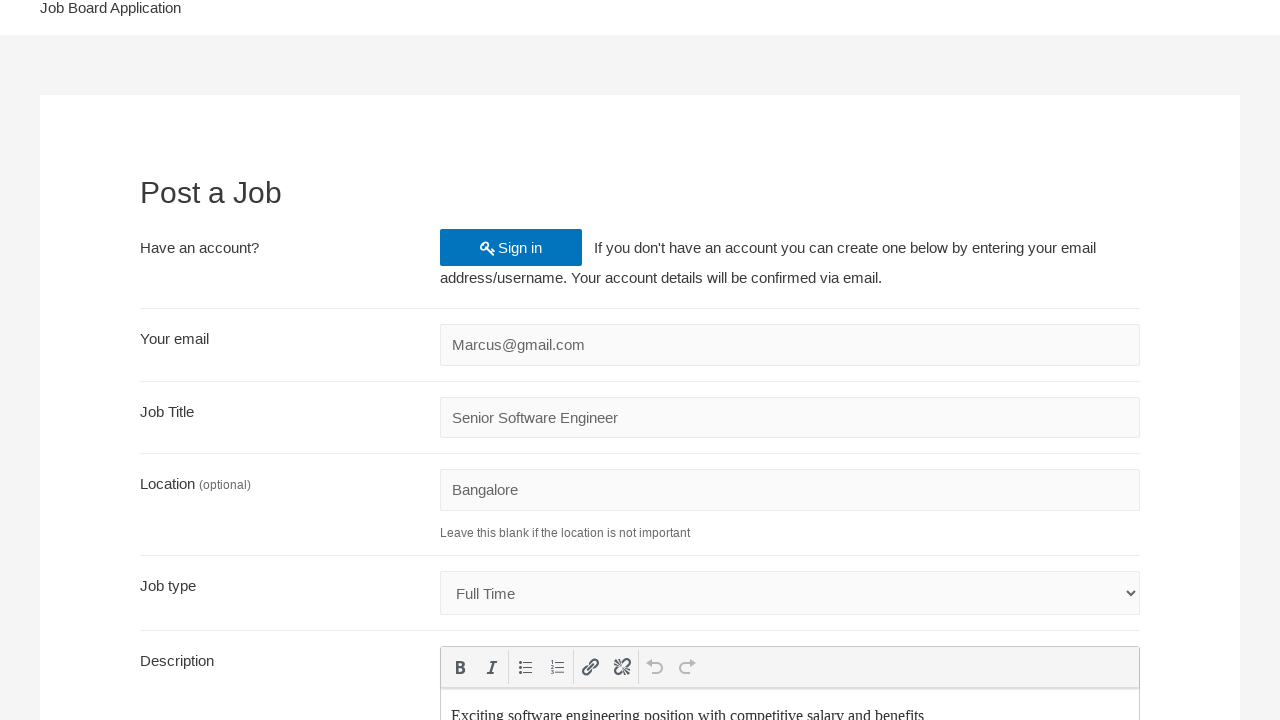

Filled application email field with 'Marcus@gmail.com' on #application
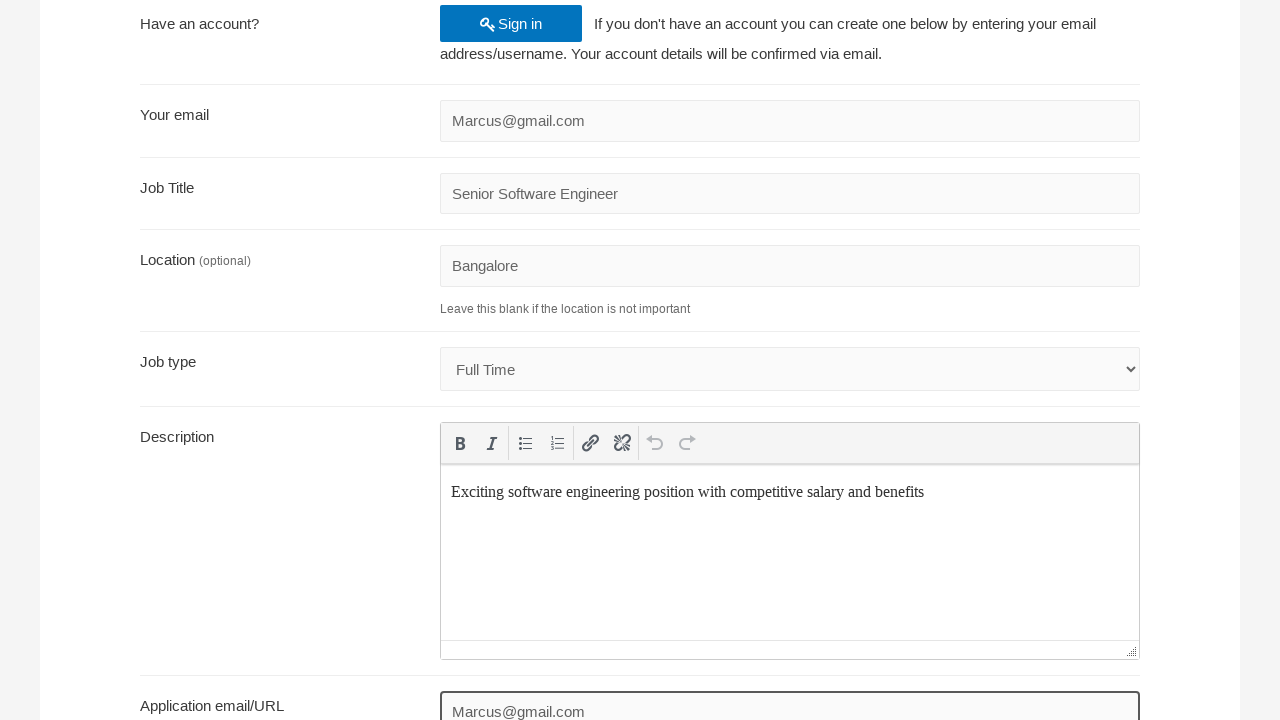

Filled company name field with 'TechCorp Solutions' on #company_name
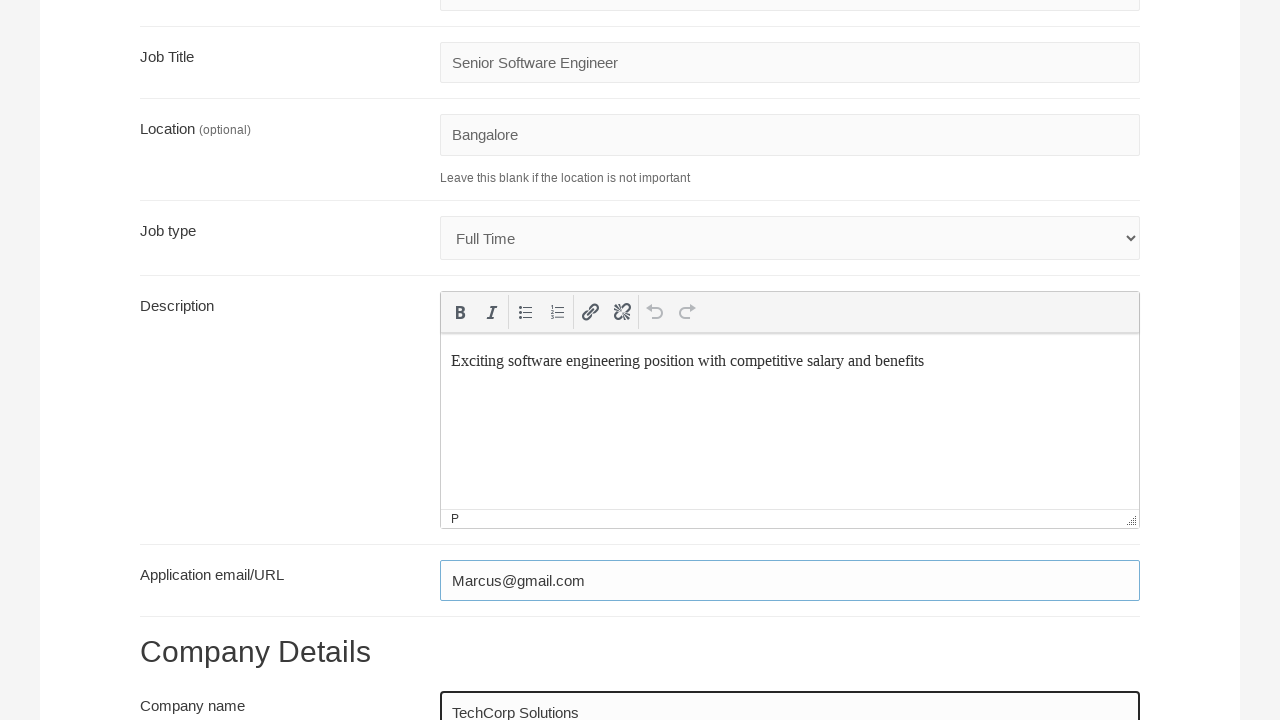

Clicked Preview button to preview the job listing at (207, 532) on input[value='Preview']
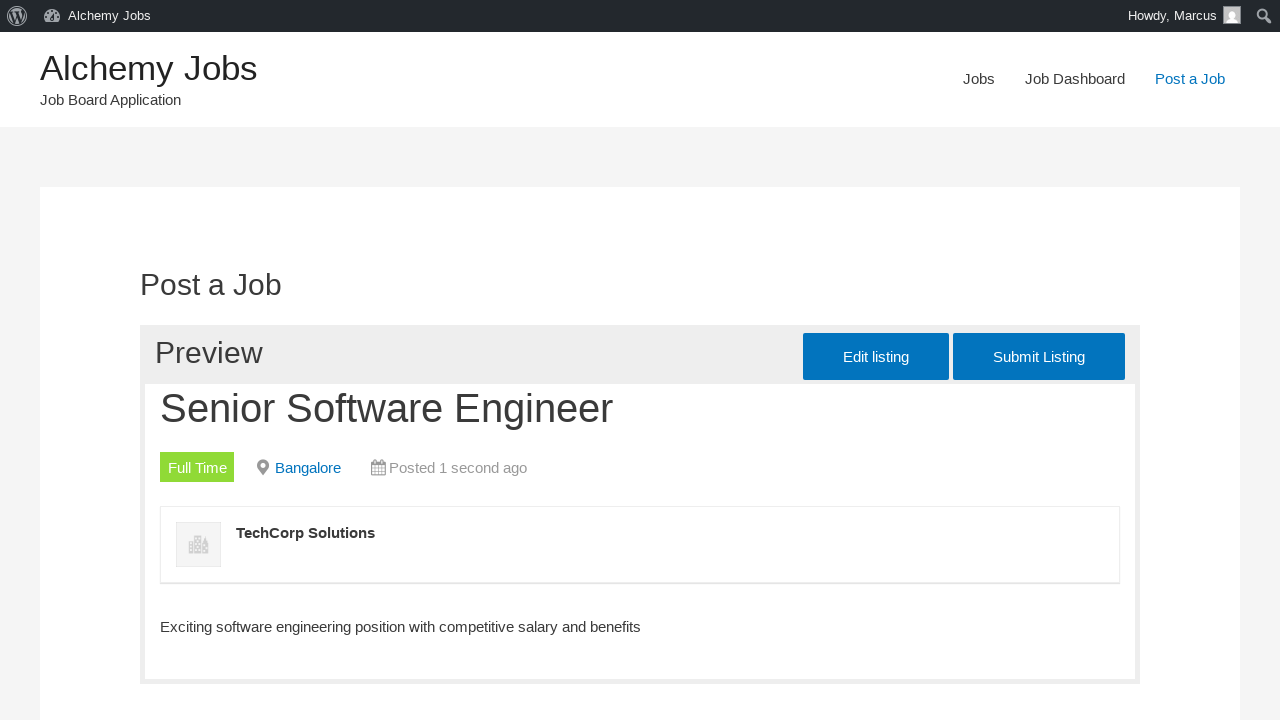

Waited for preview to load
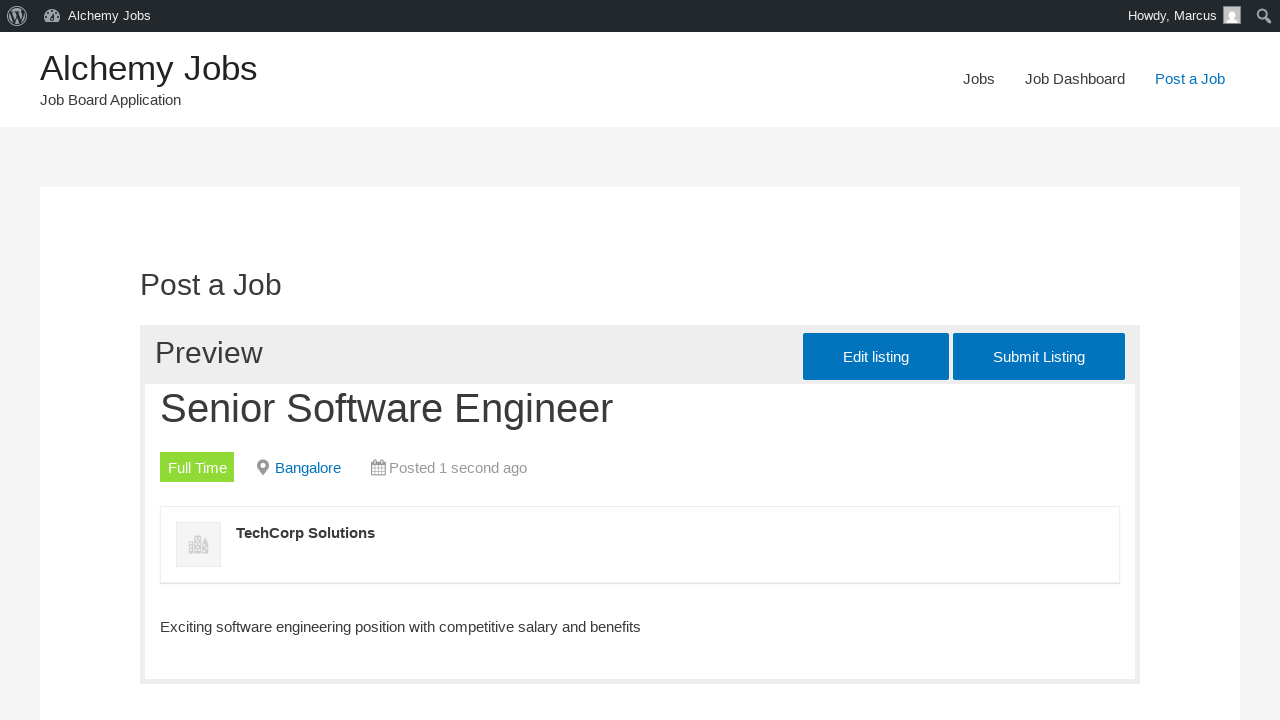

Clicked Submit Listing button to submit the job posting at (1039, 357) on input[value='Submit Listing']
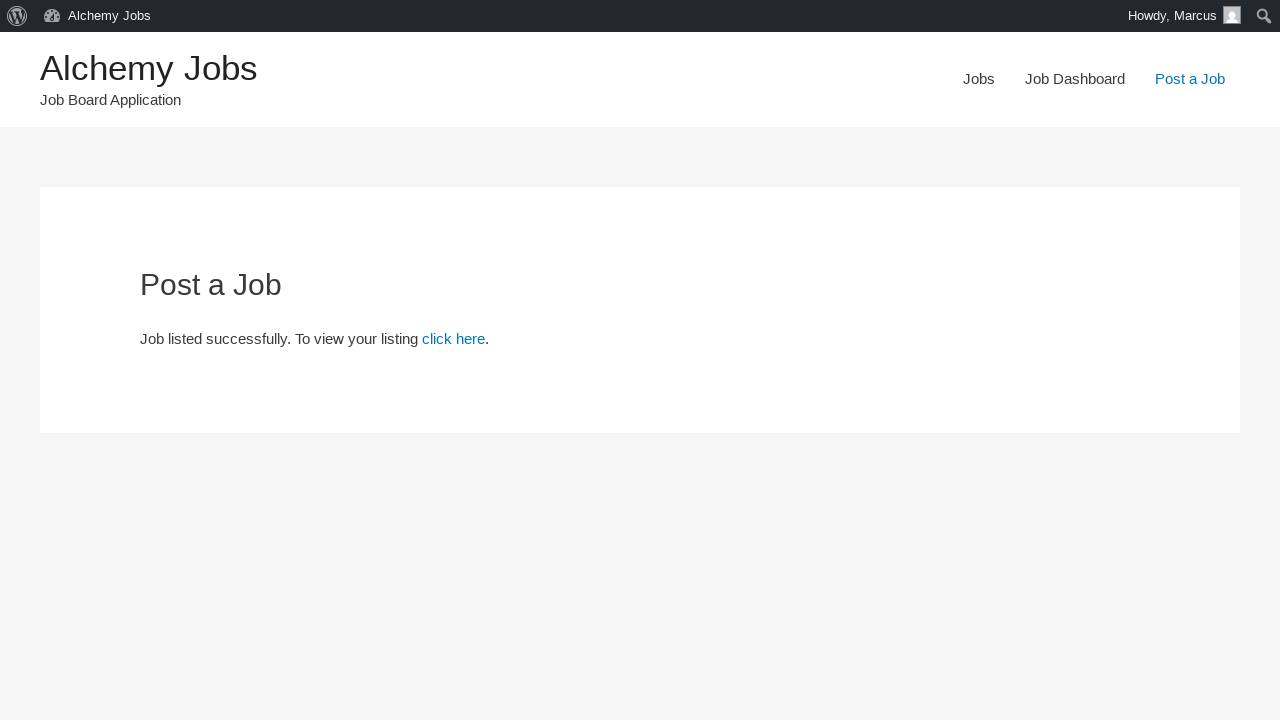

Navigated to jobs page to verify posting
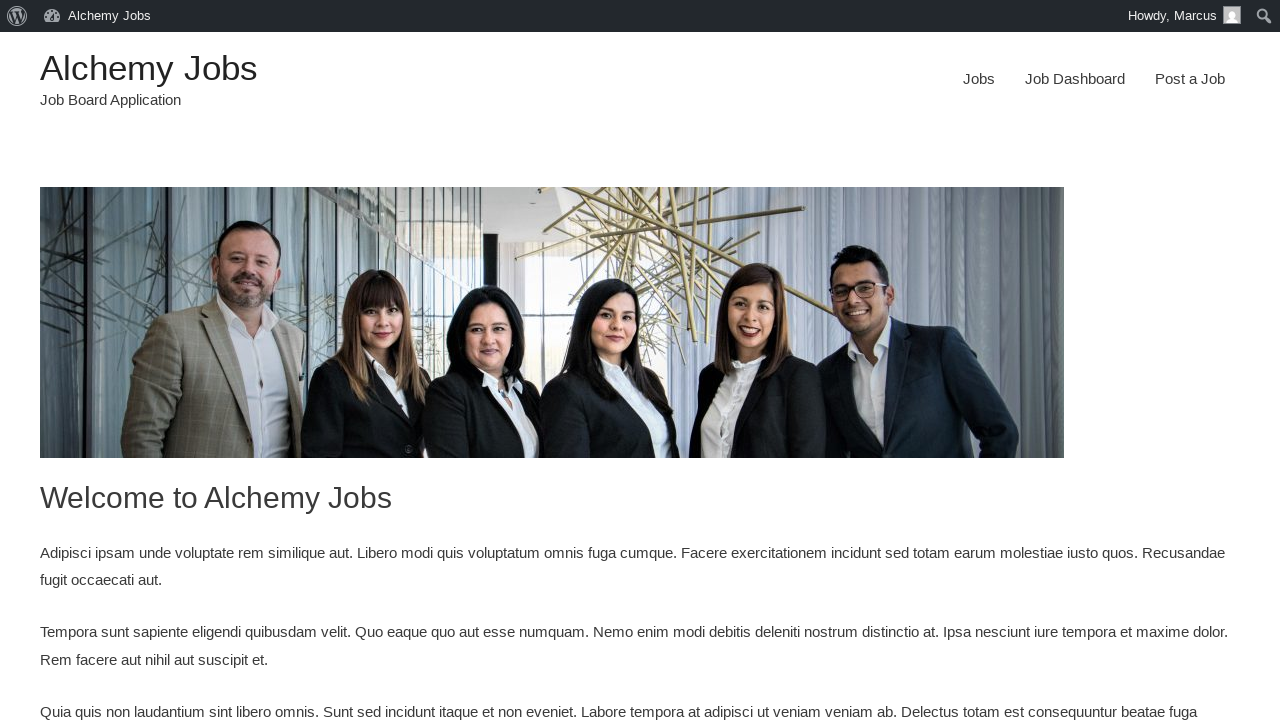

Clicked Jobs link to view all job listings at (97, 16) on text=Jobs
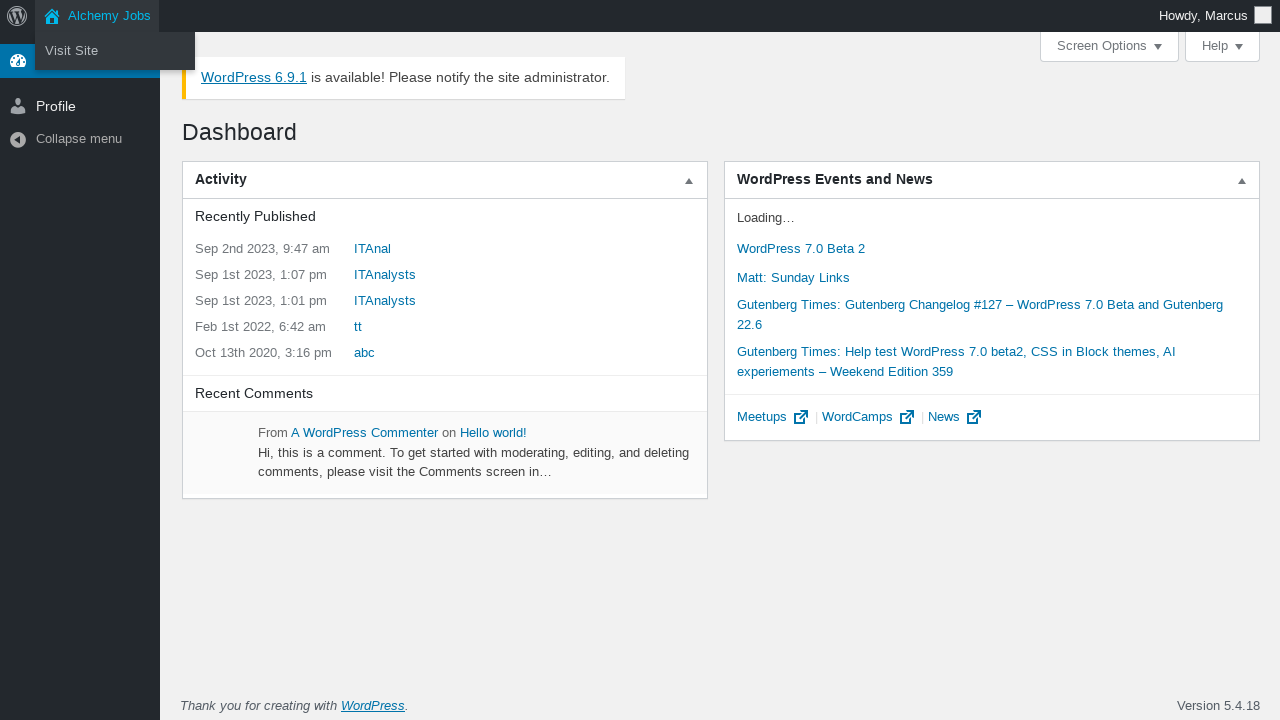

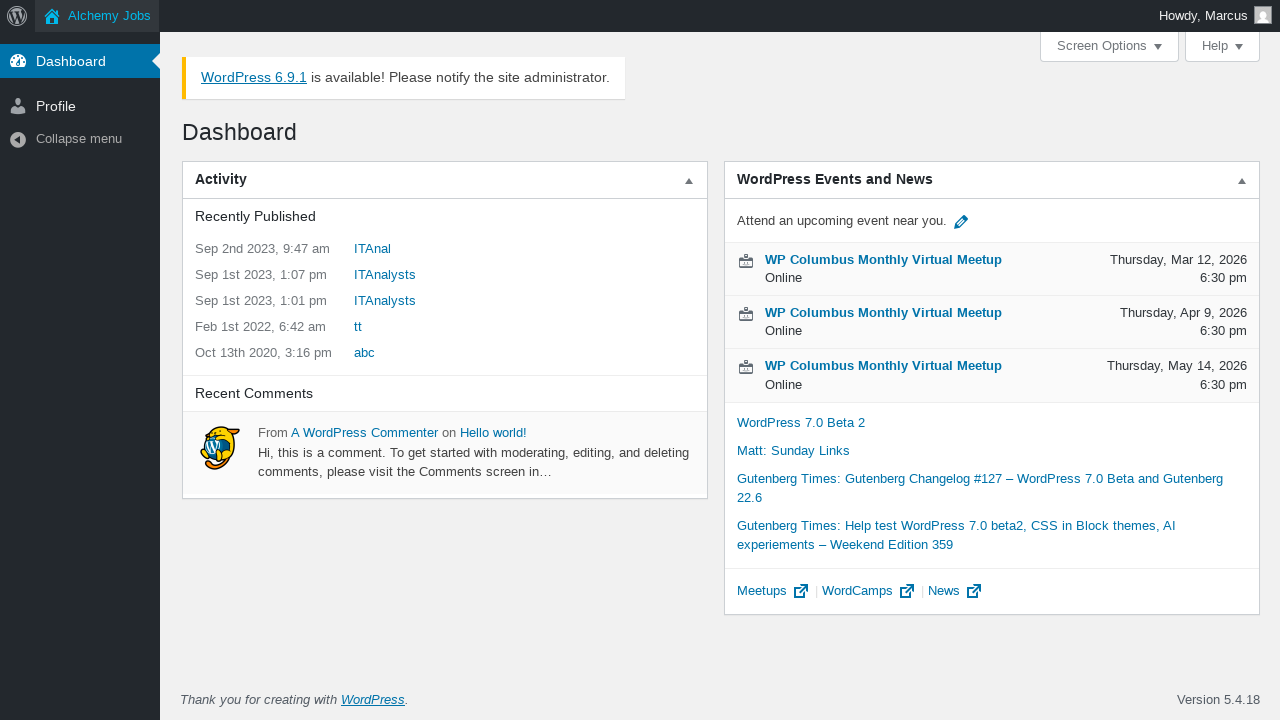